Navigates to Purplle.com homepage and verifies the page loads by checking the current URL

Starting URL: https://www.purplle.com/

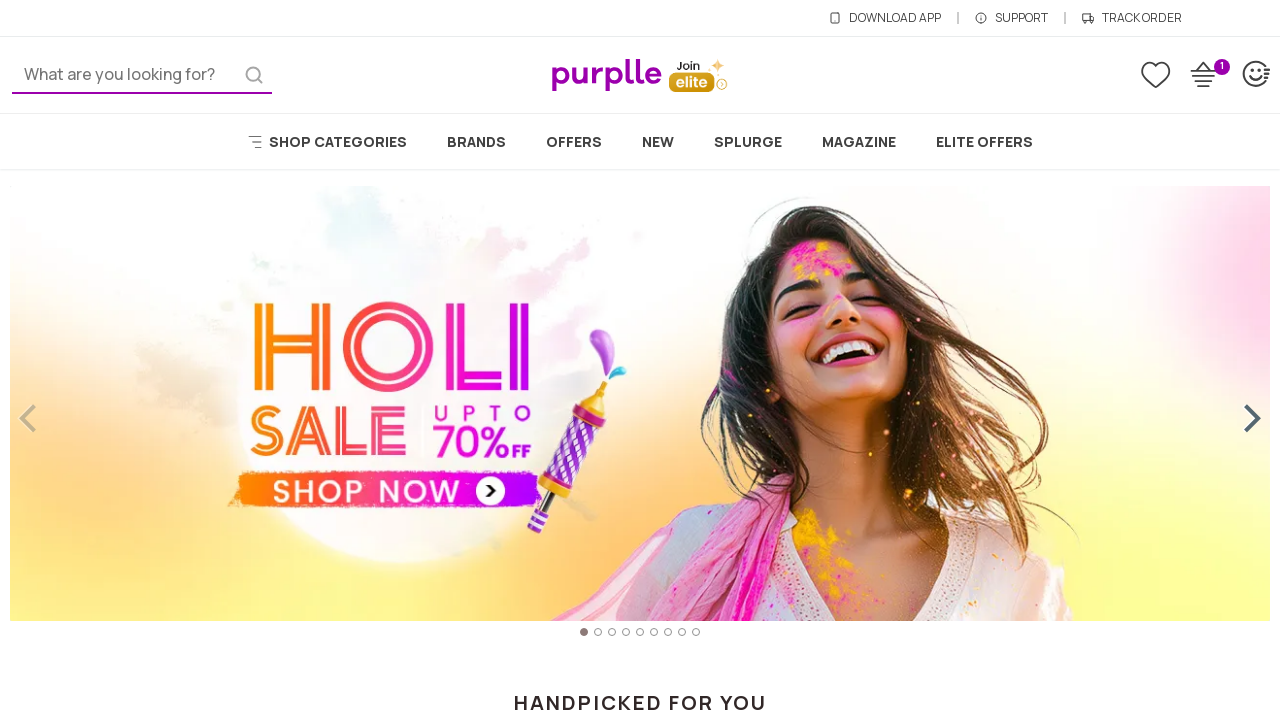

Waited for page to reach domcontentloaded state
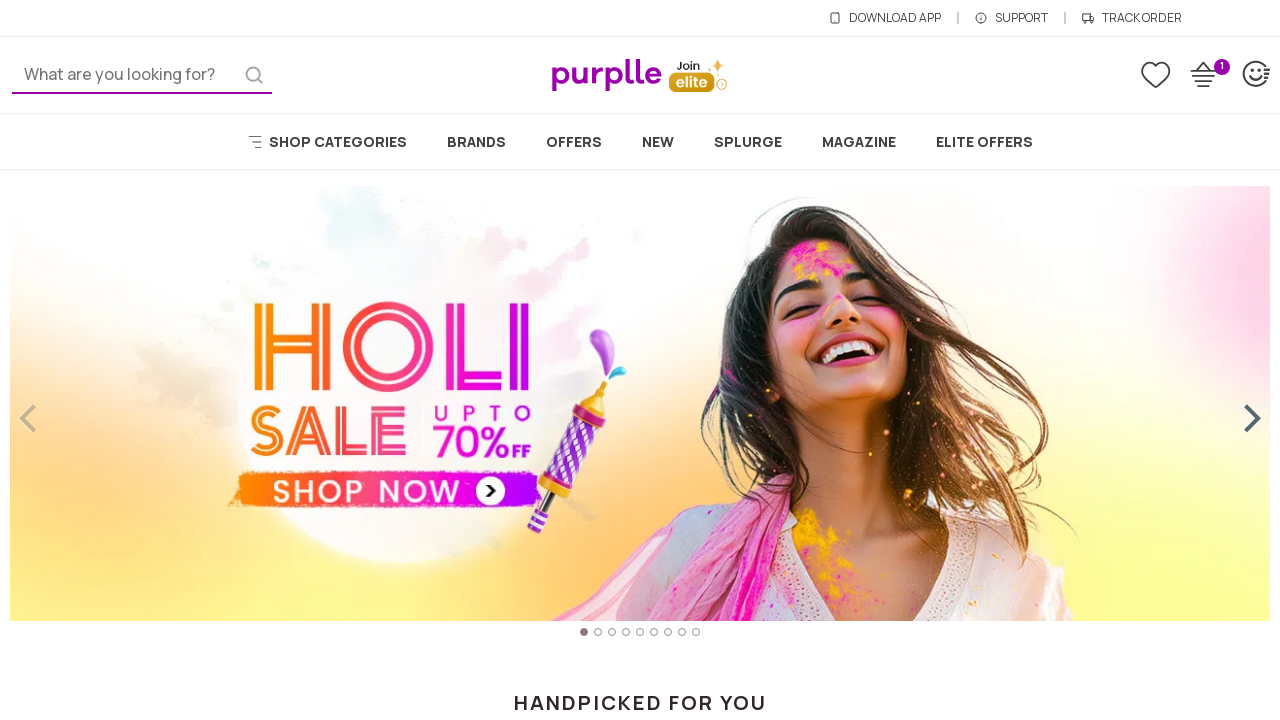

Retrieved current URL: https://www.purplle.com/
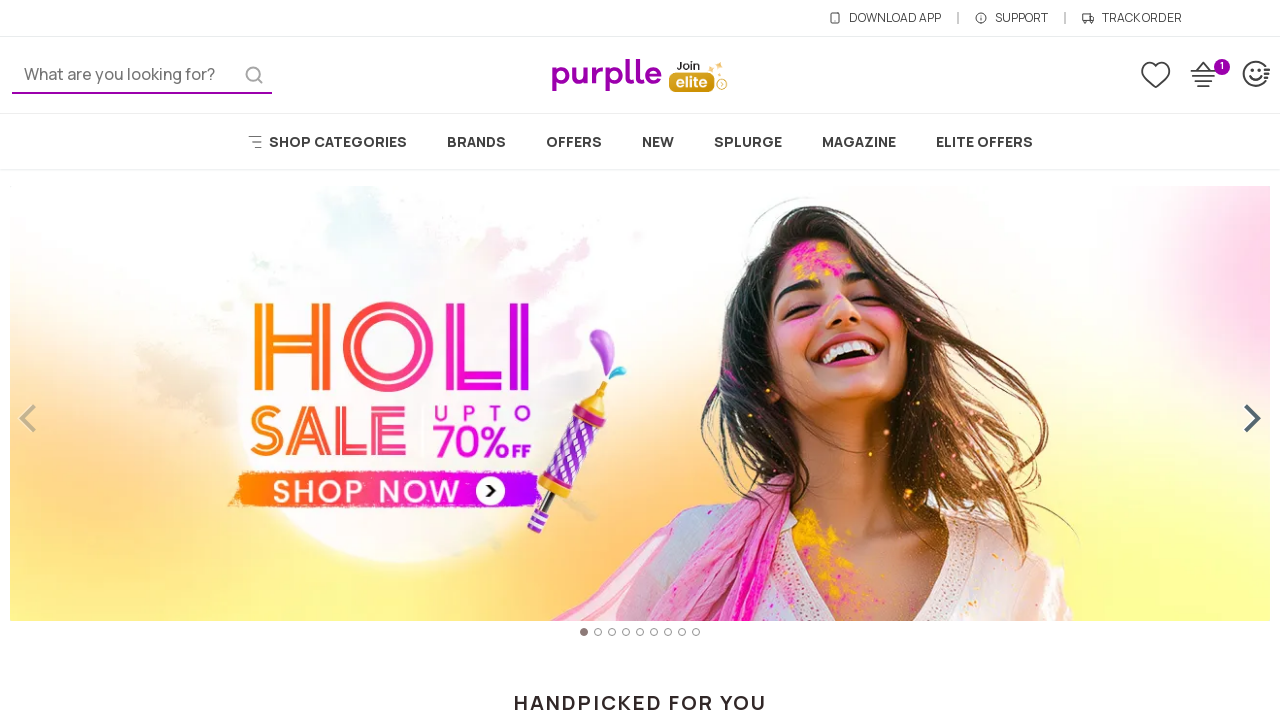

Verified that purplle.com is present in the current URL
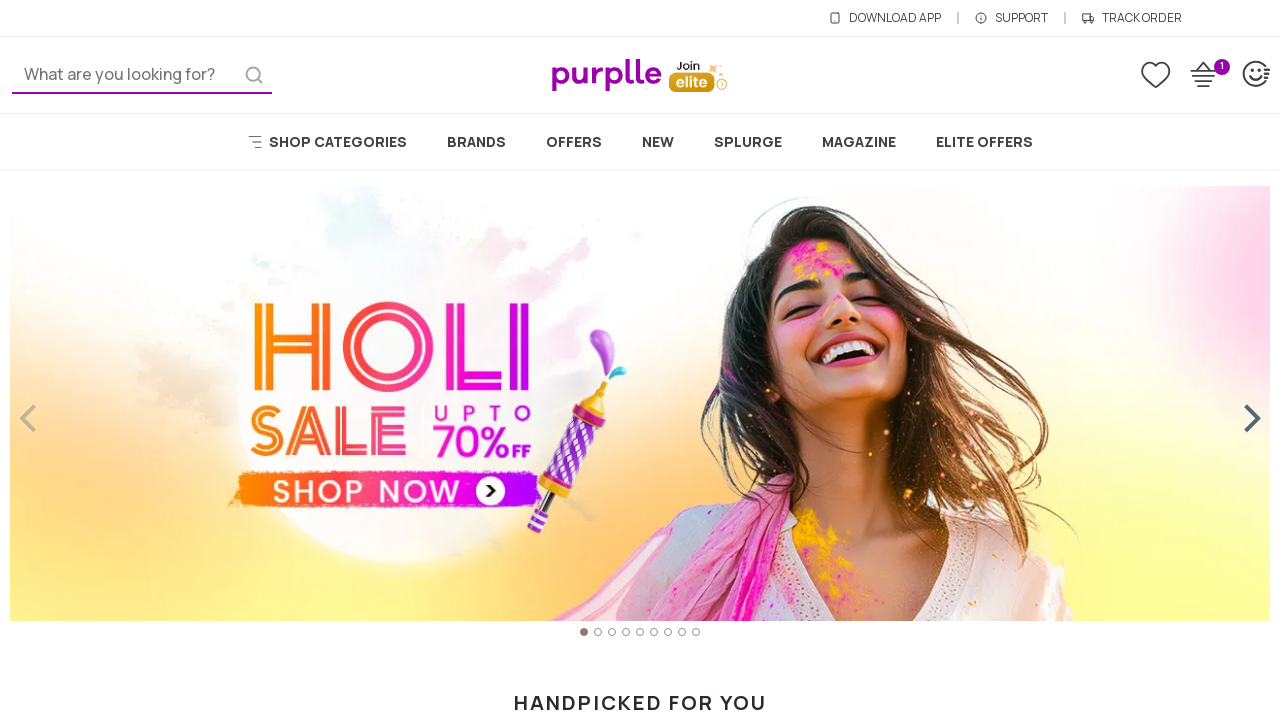

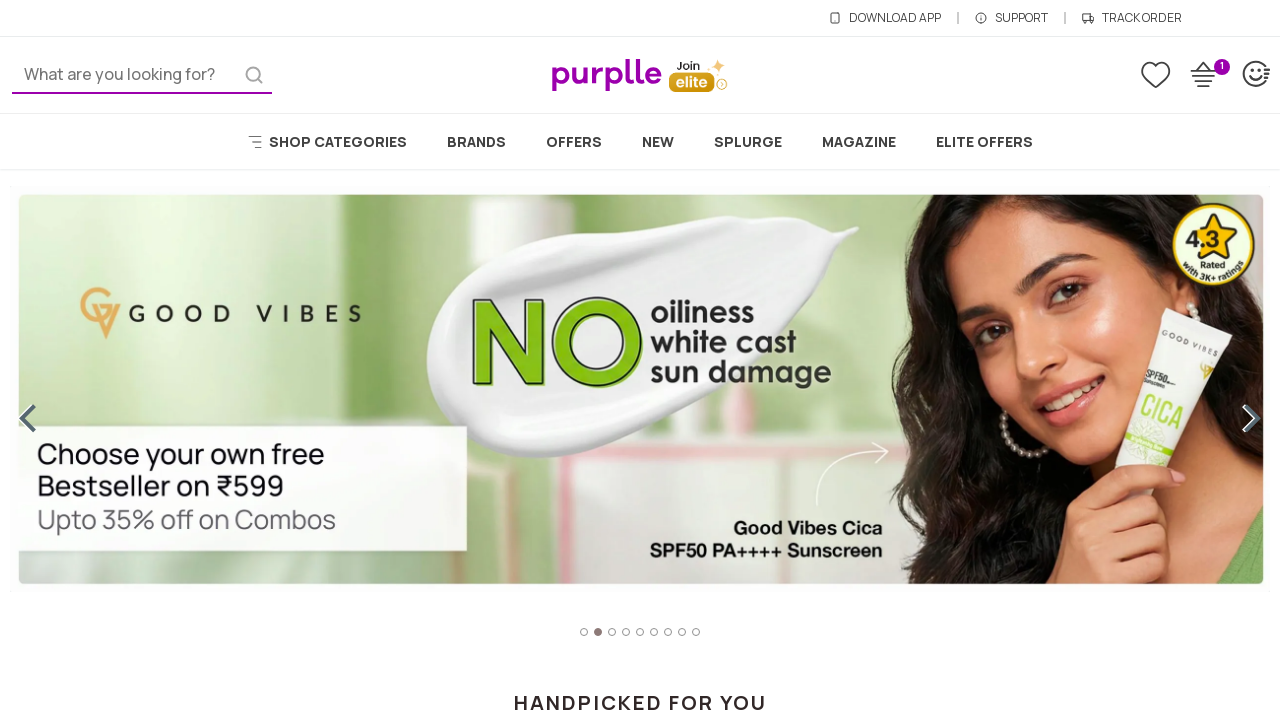